Tests basic browser navigation actions including page refresh, back/forward navigation, and retrieves page information like title, URL, and element attributes from a course automation demo site.

Starting URL: https://cursoautomacao.netlify.app/

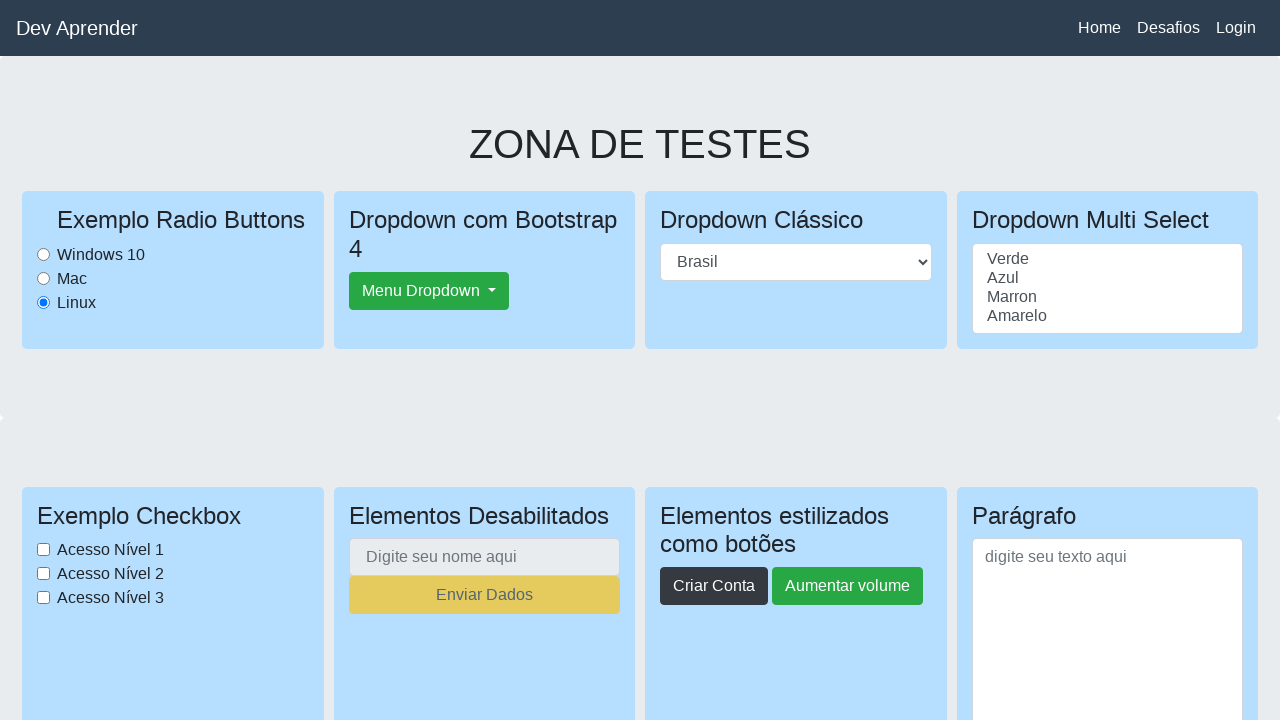

Reloaded the page
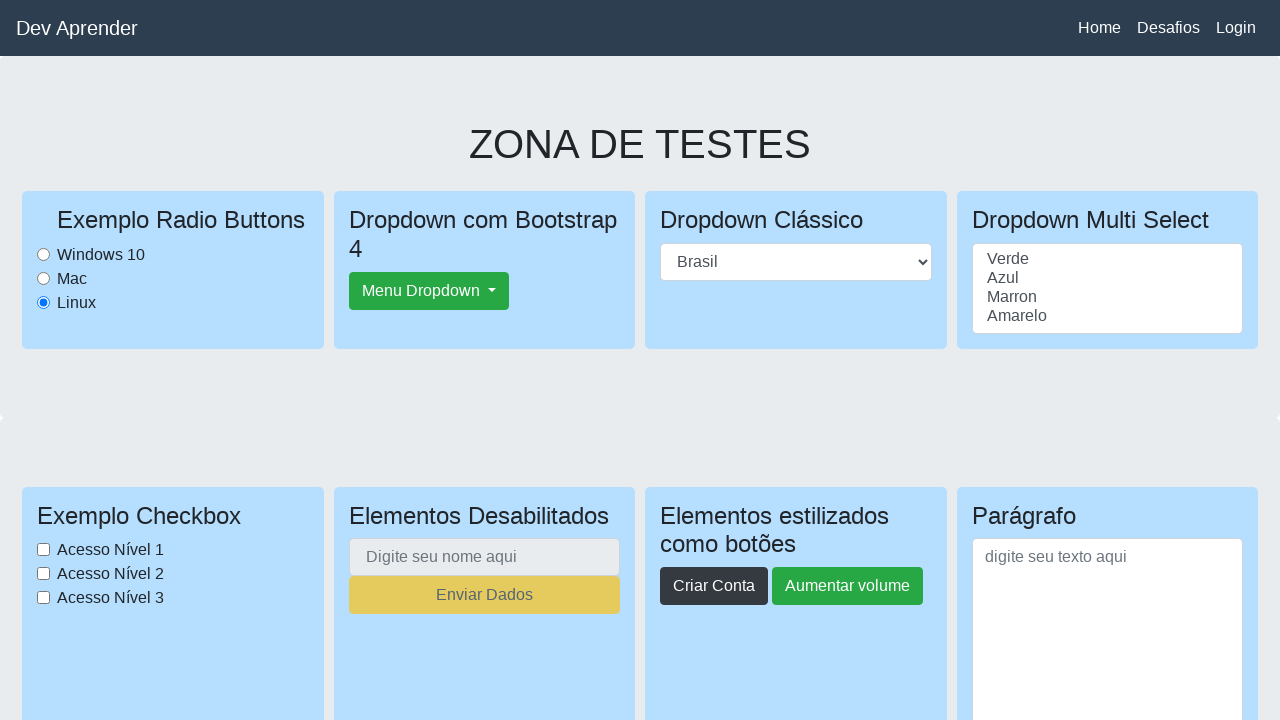

Navigated back to previous page
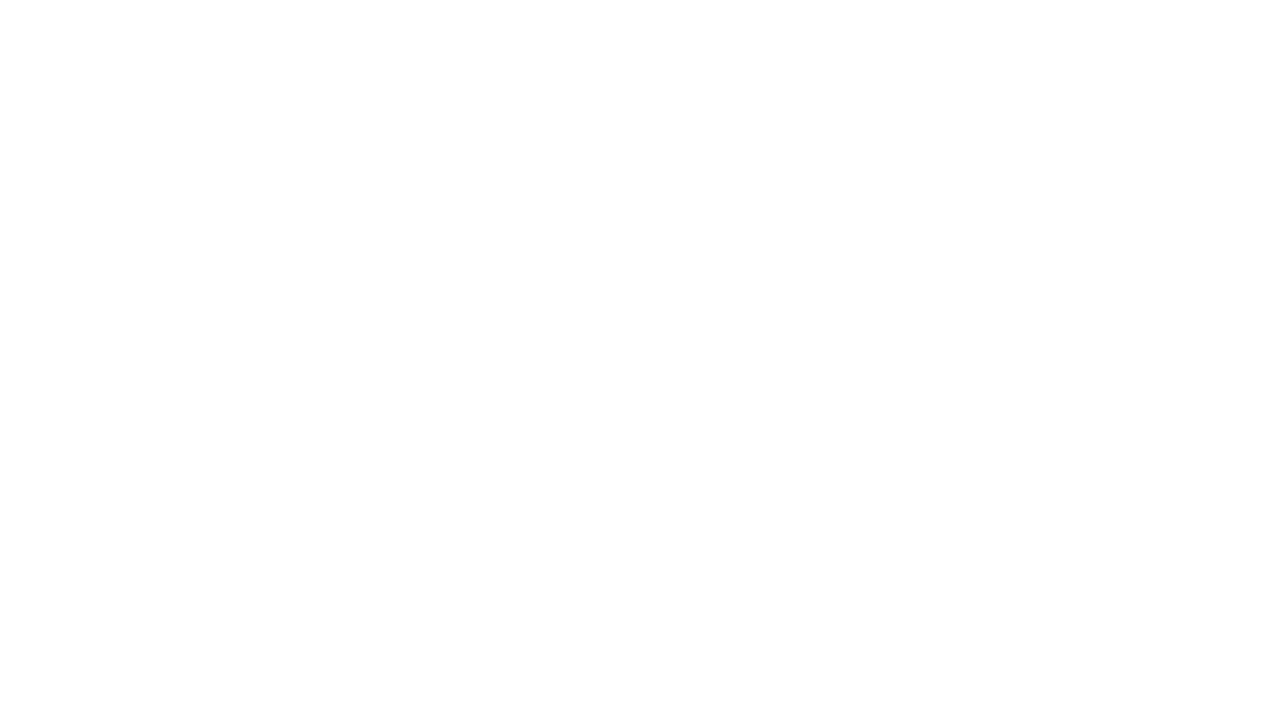

Navigated forward to next page
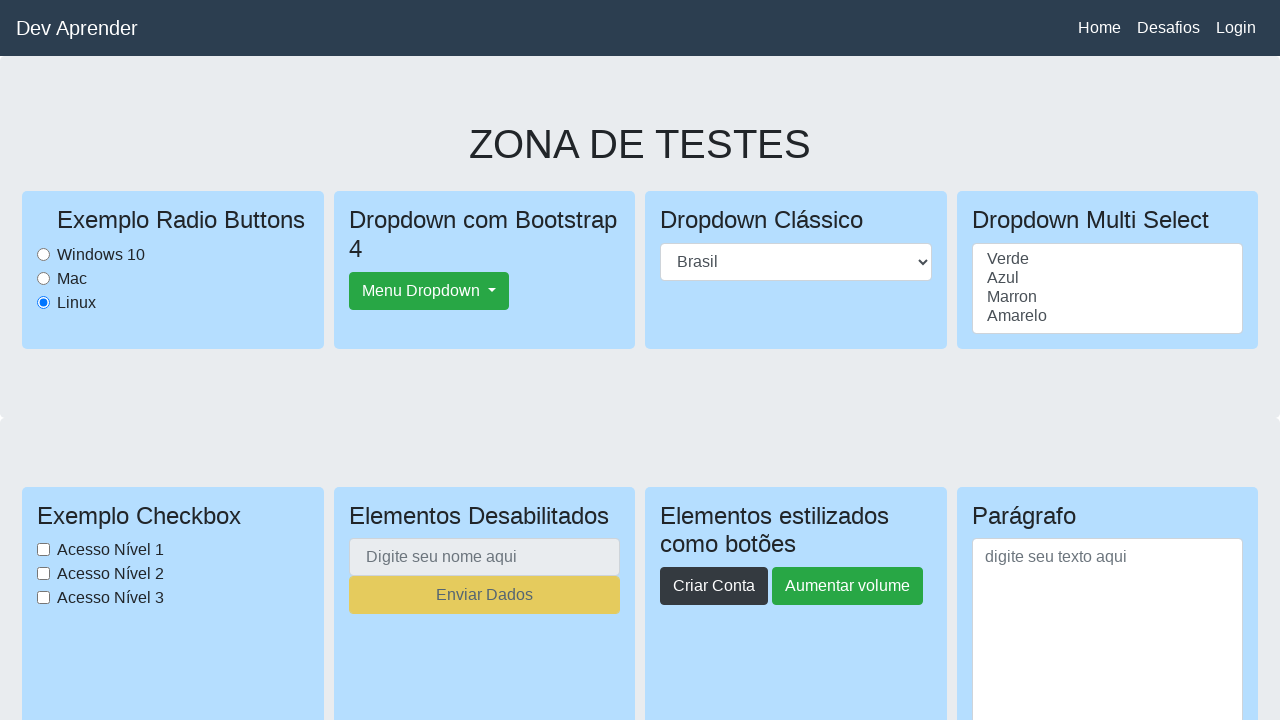

Retrieved page title: Jhonatan de Souza
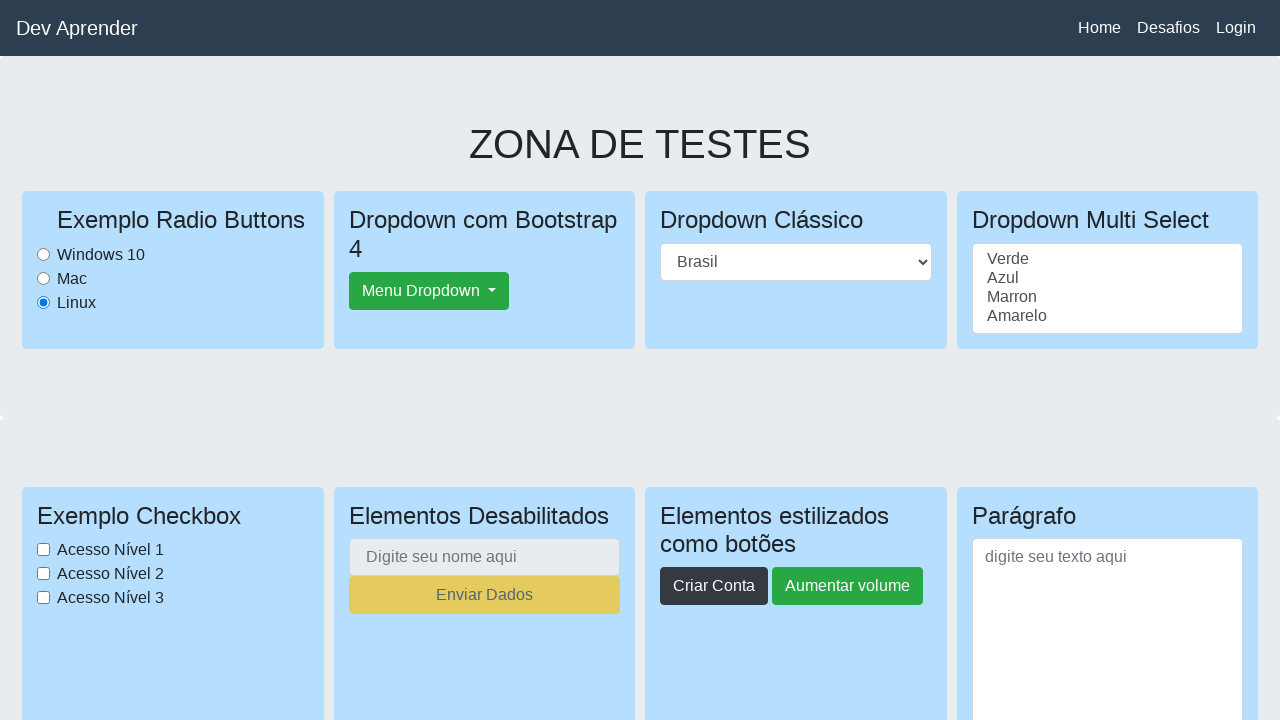

Retrieved current URL: https://cursoautomacao.netlify.app/
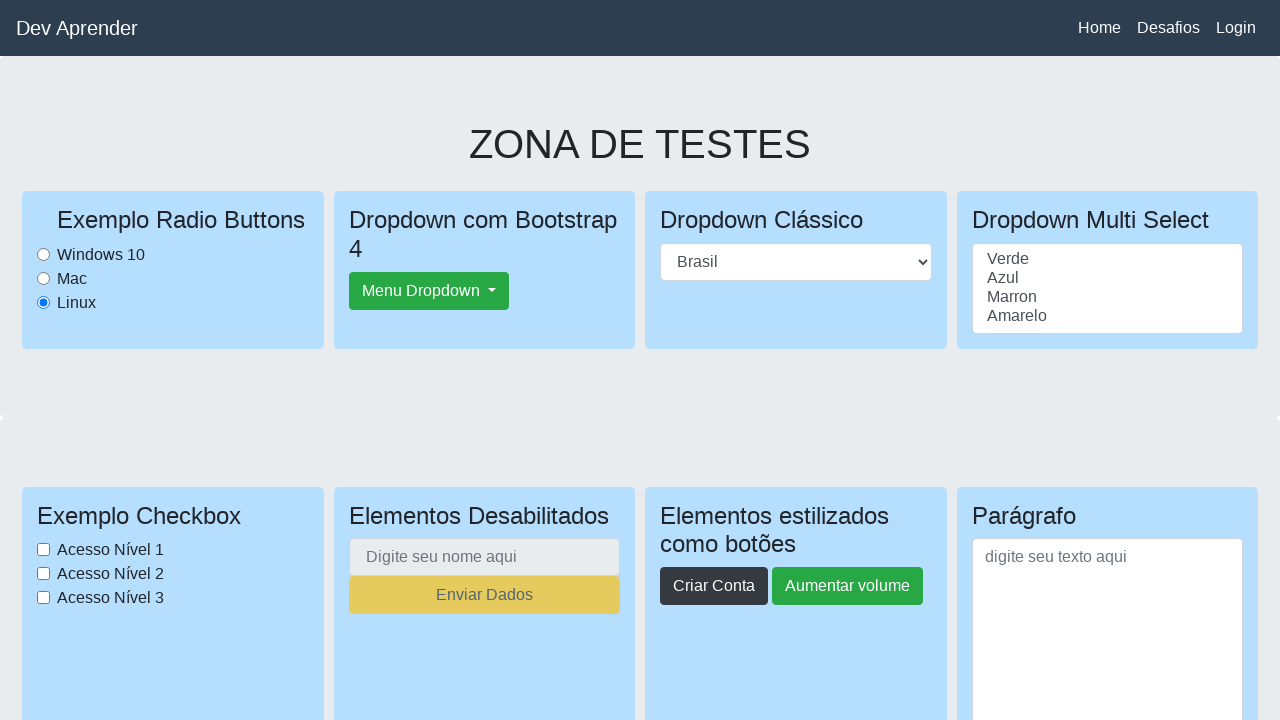

Waited for navbar brand element to load
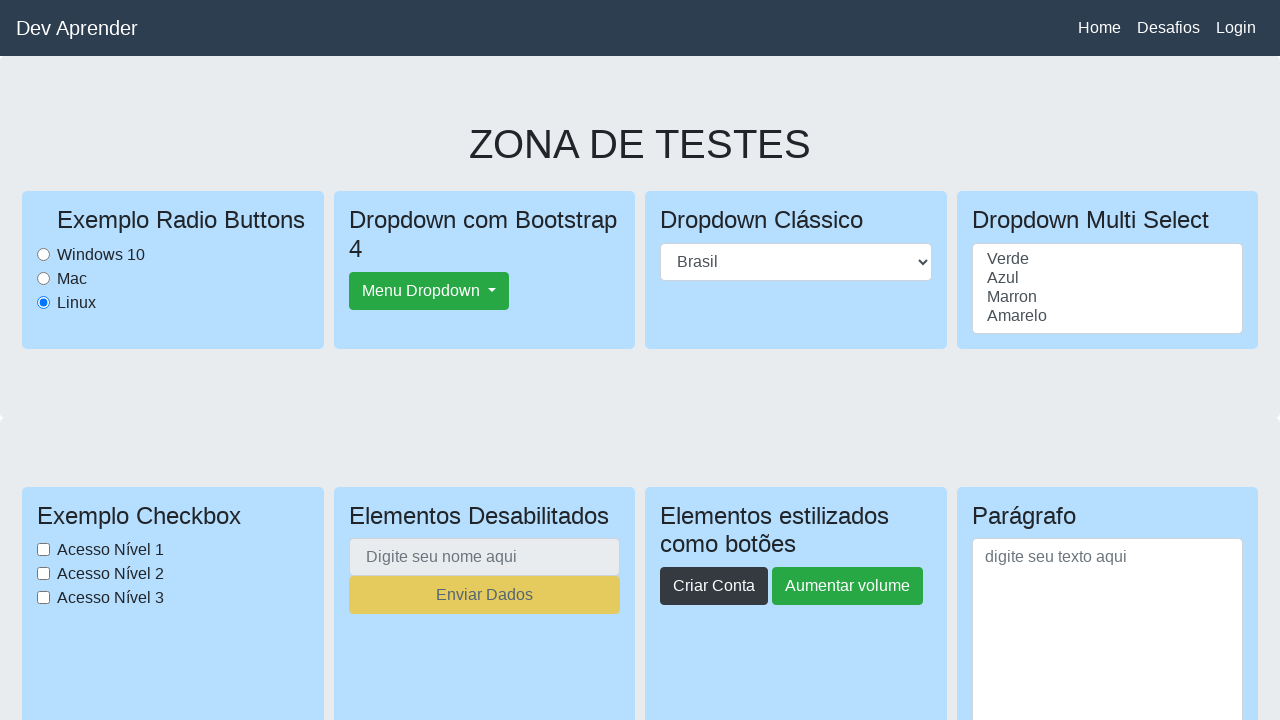

Retrieved navbar text: Dev Aprender
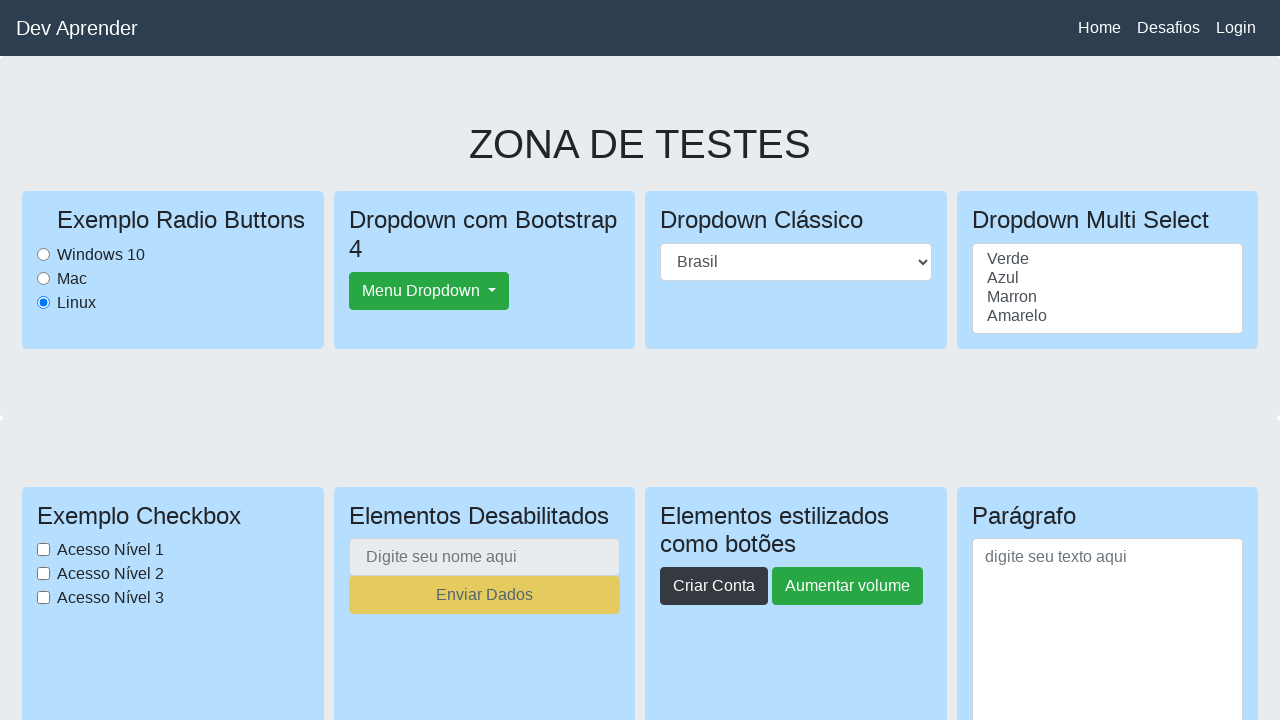

Retrieved navbar style attribute: color:white
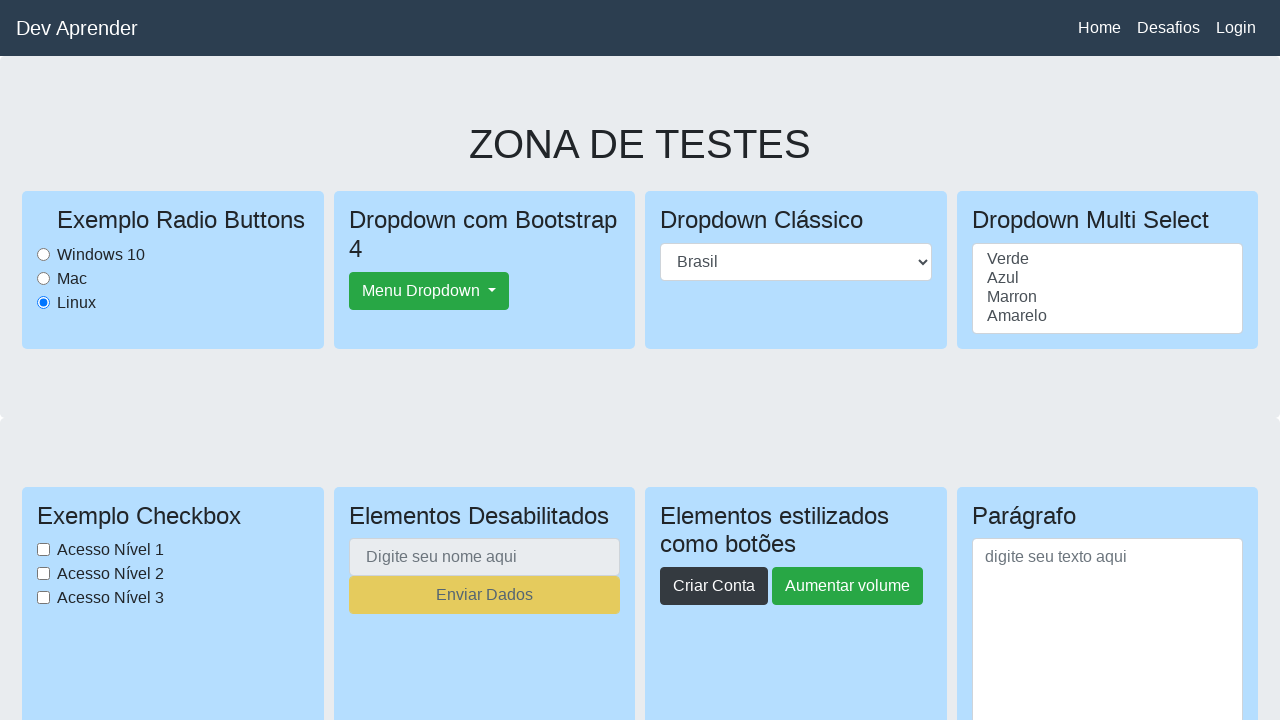

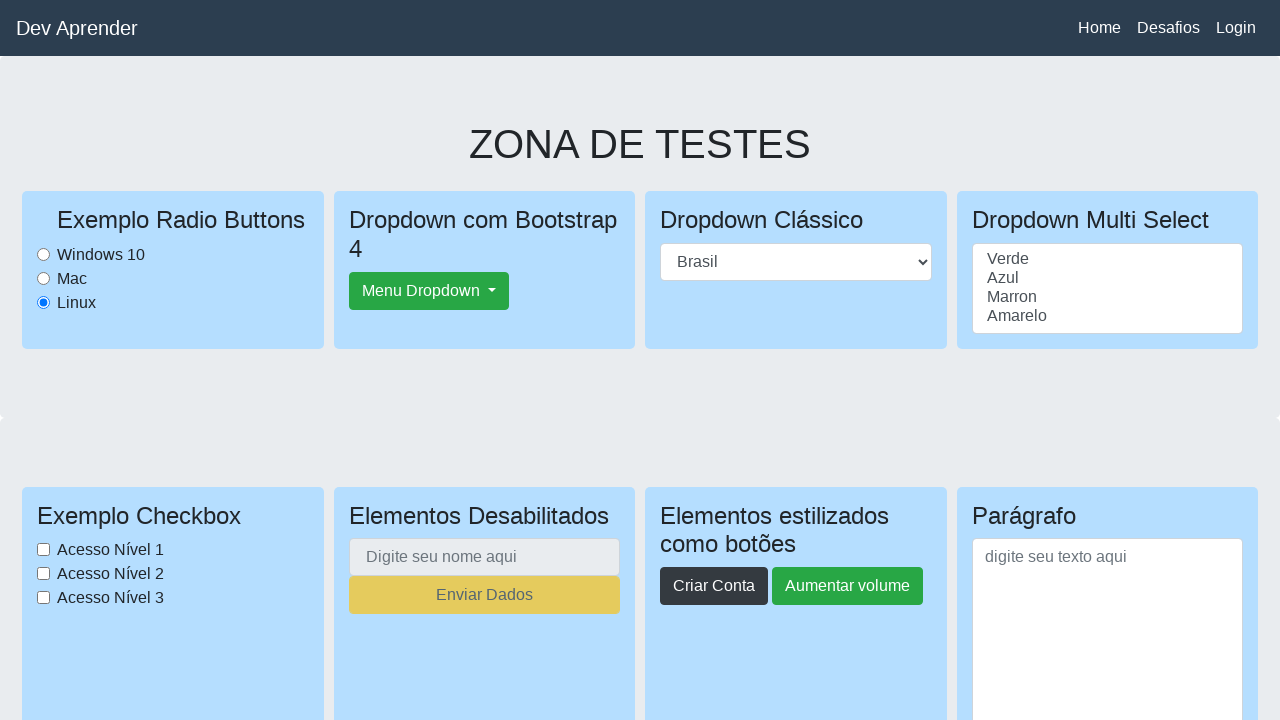